Tests that a non-existent menu element with an invalid ID is not present on the page

Starting URL: http://skillsup.ua/

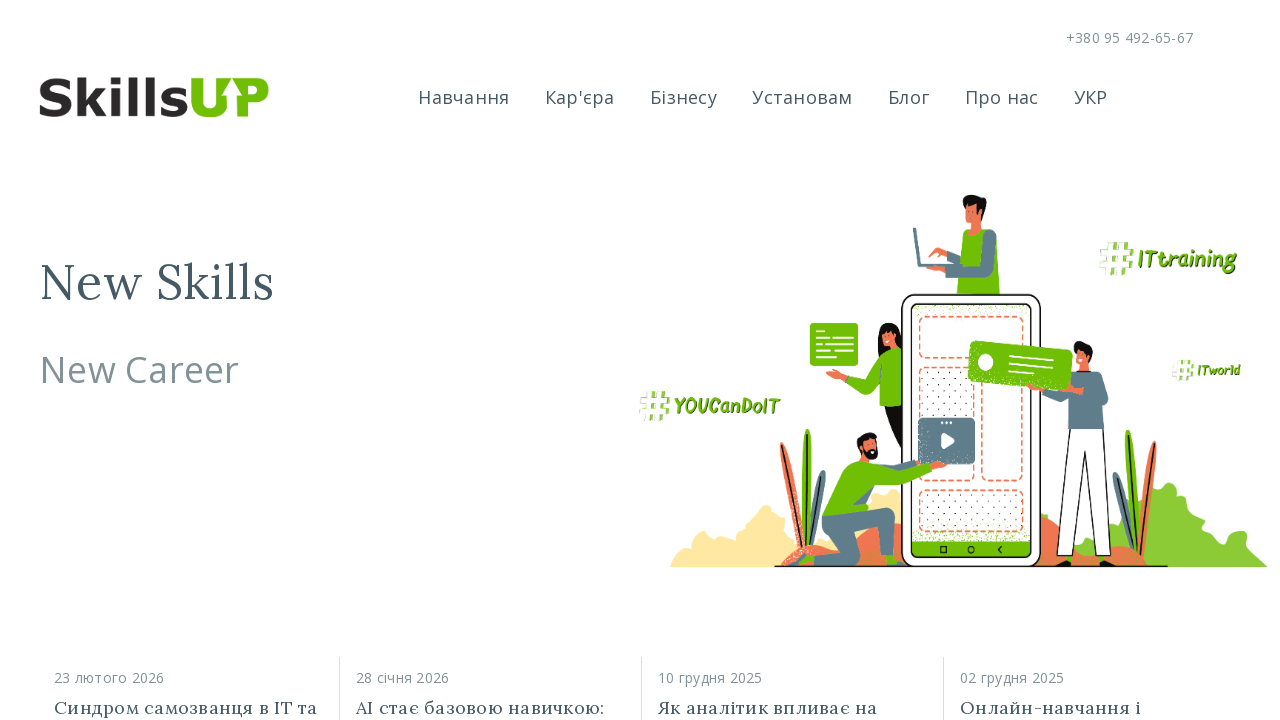

Waited for page to load (domcontentloaded)
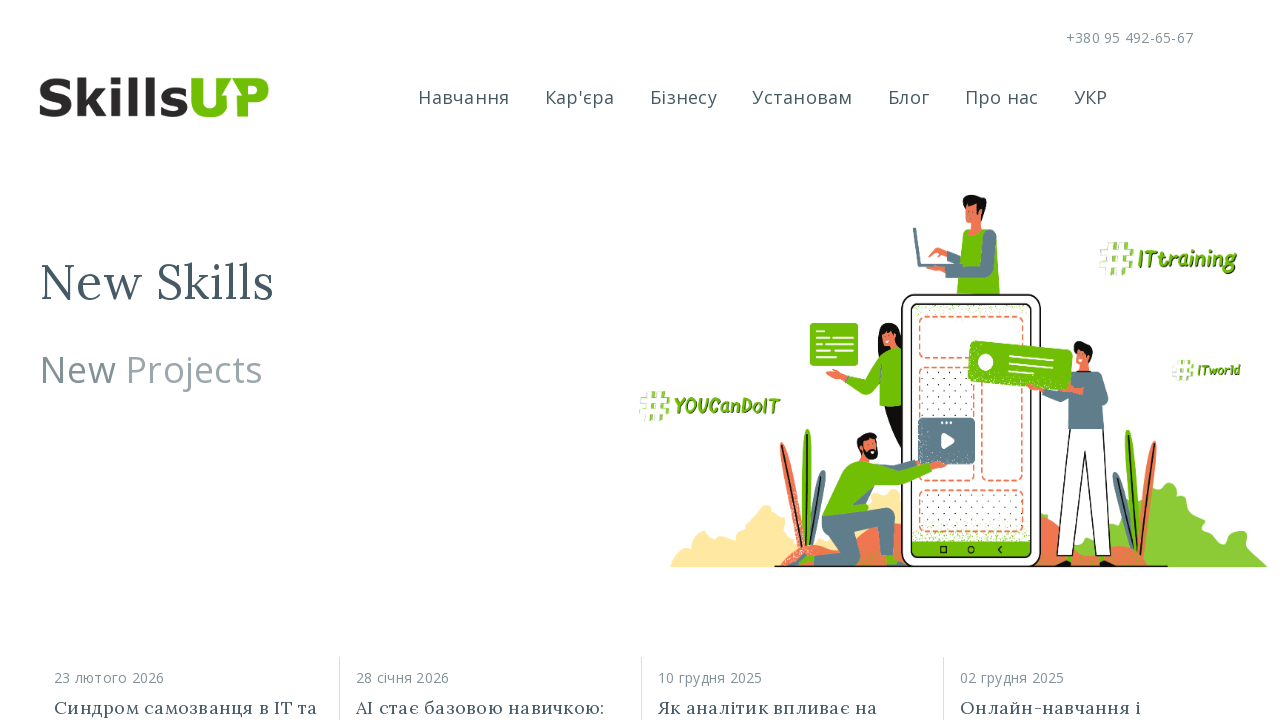

Located non-existent menu element with invalid ID 'menu11069999'
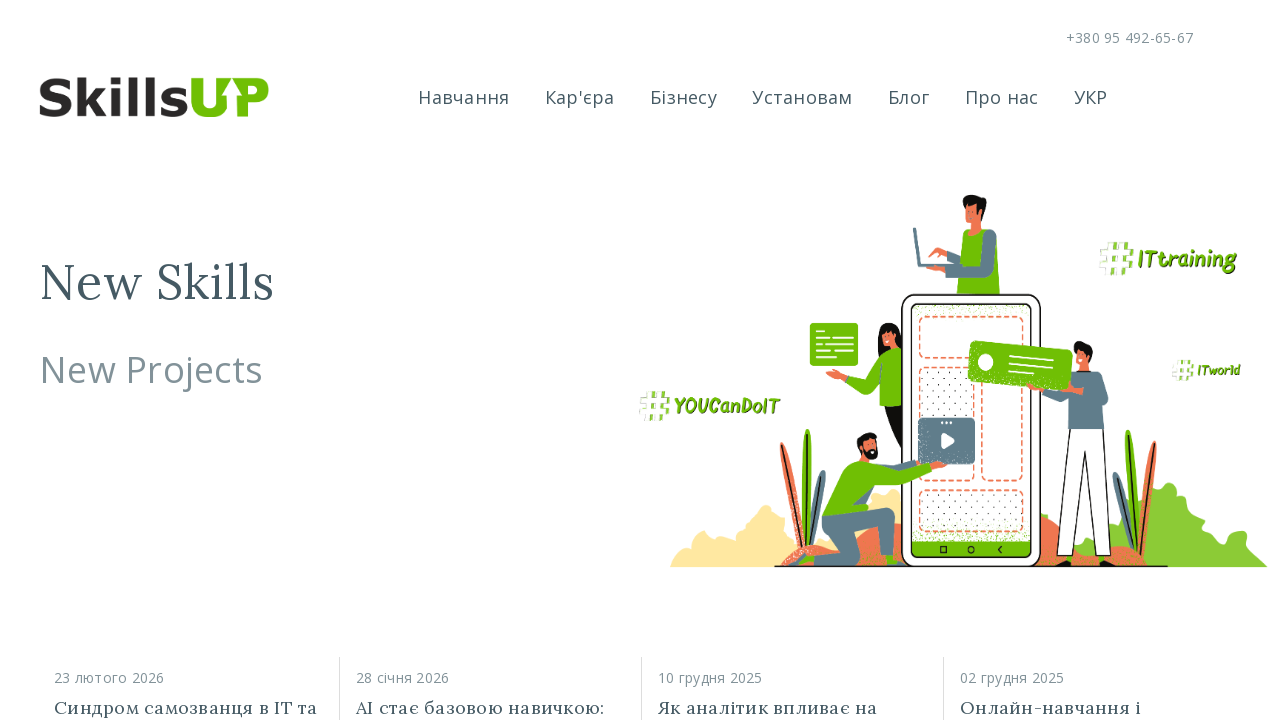

Verified that non-existent menu element is not present on page (count == 0)
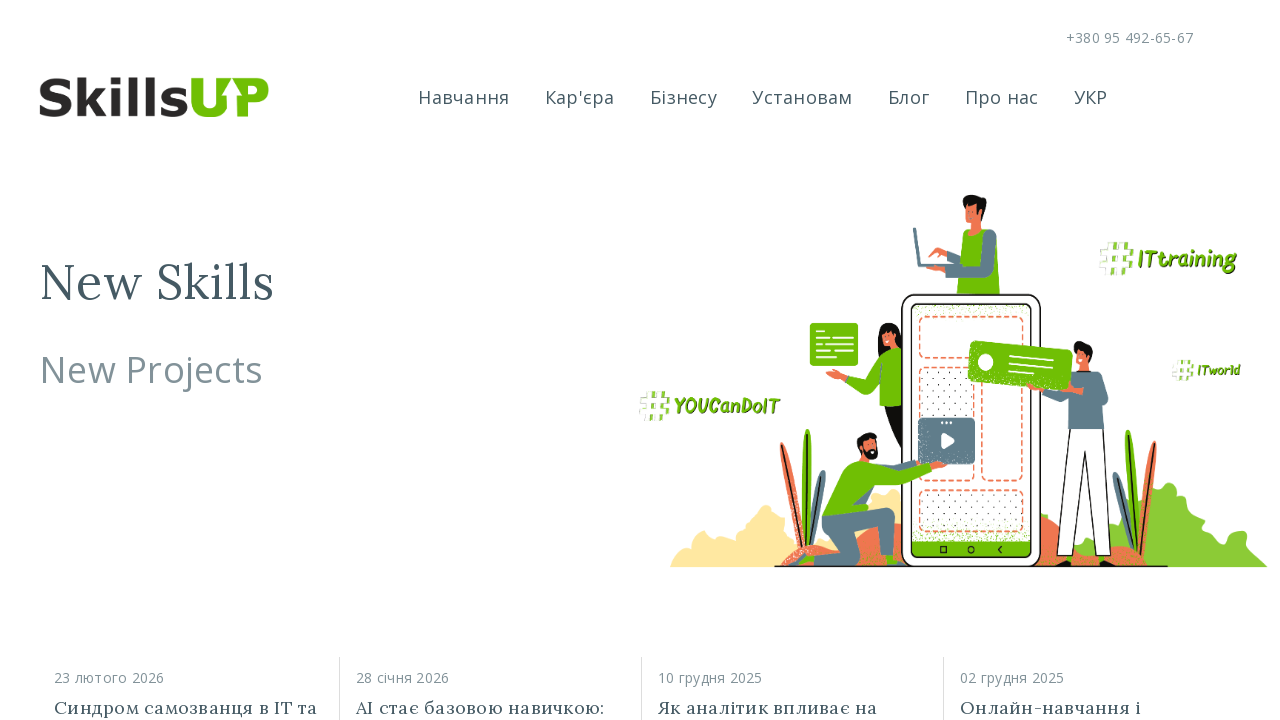

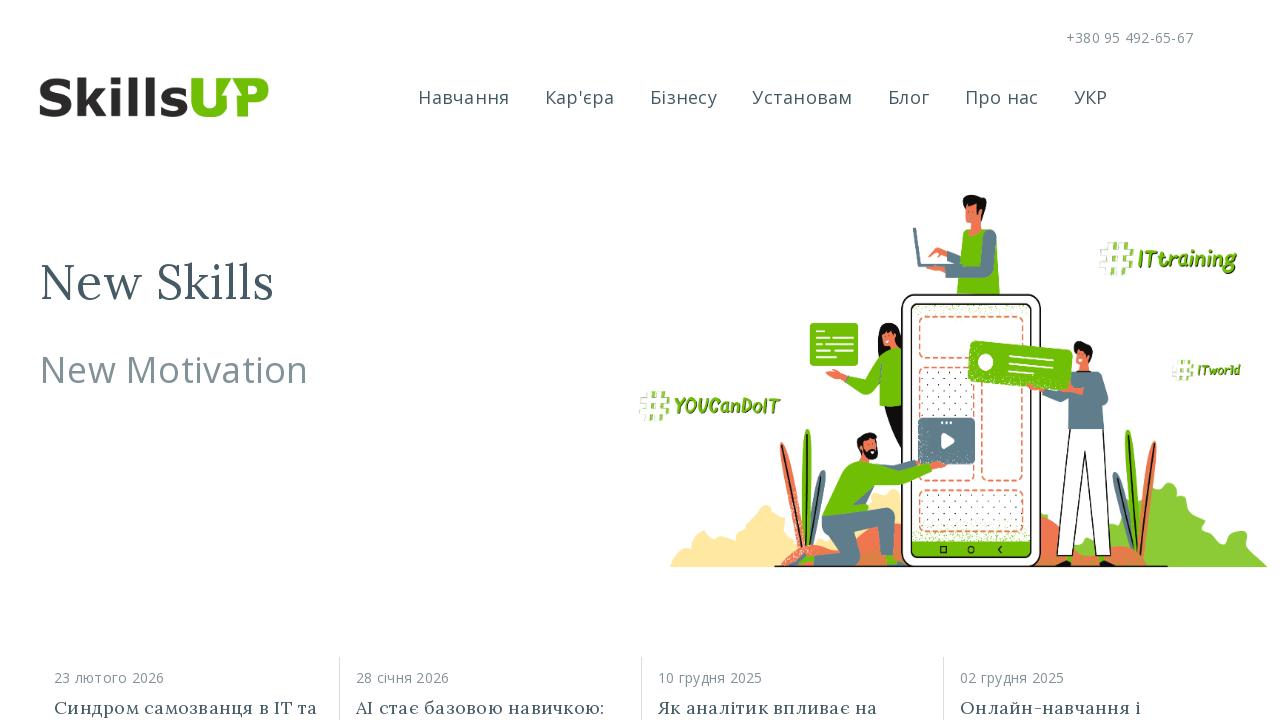